Tests a math puzzle page by finding all math equation buttons, calculating each equation, and clicking on the one where the displayed result doesn't match the calculated result (the "odd one out").

Starting URL: https://softwaretestingpro.github.io/Automation/Beginner/B-1.24-MathOddOneOut.html

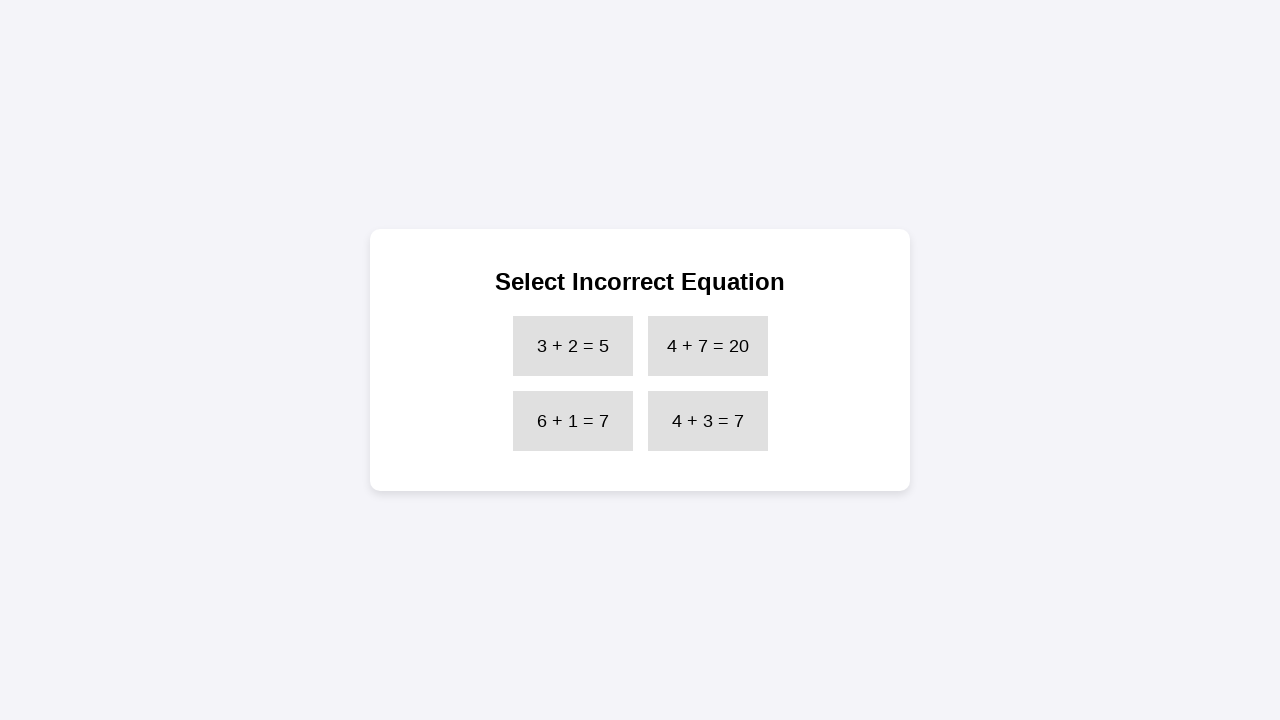

Waited for math button elements to load on the page
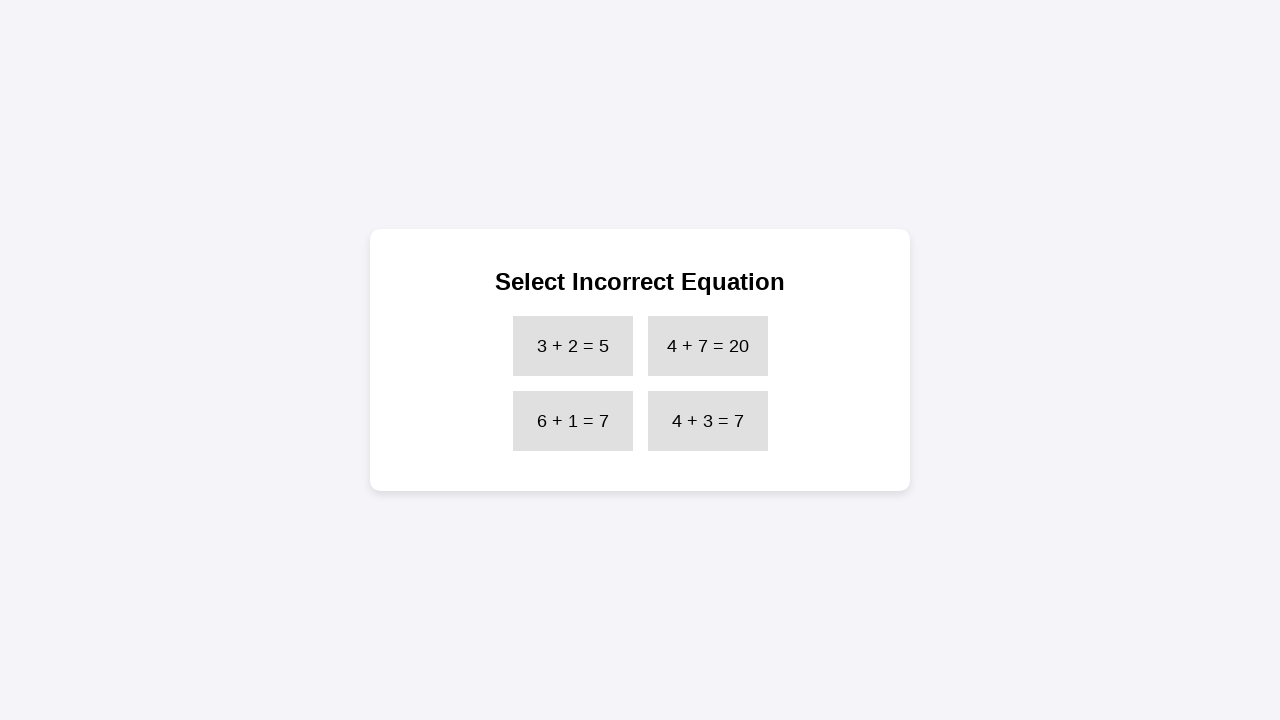

Retrieved all math equation buttons from the page
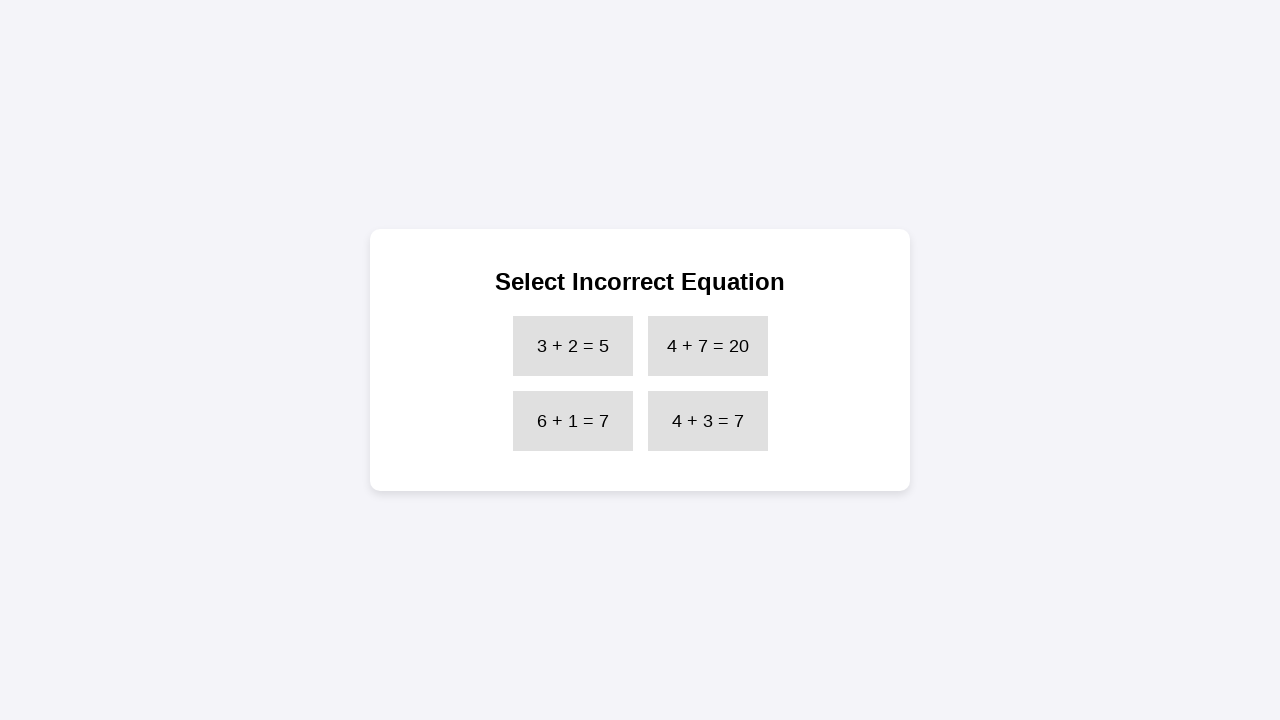

Retrieved text content from math button: '3 + 2 = 5'
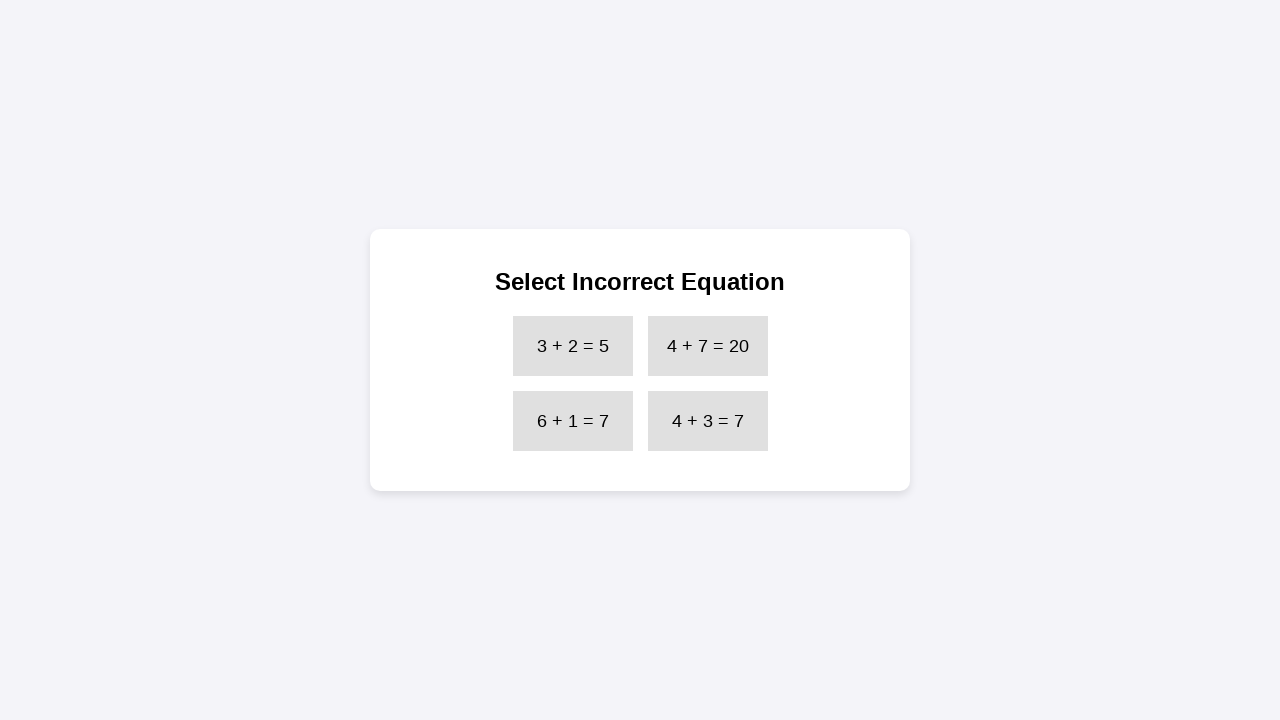

Parsed equation: 3 + 2 = 5
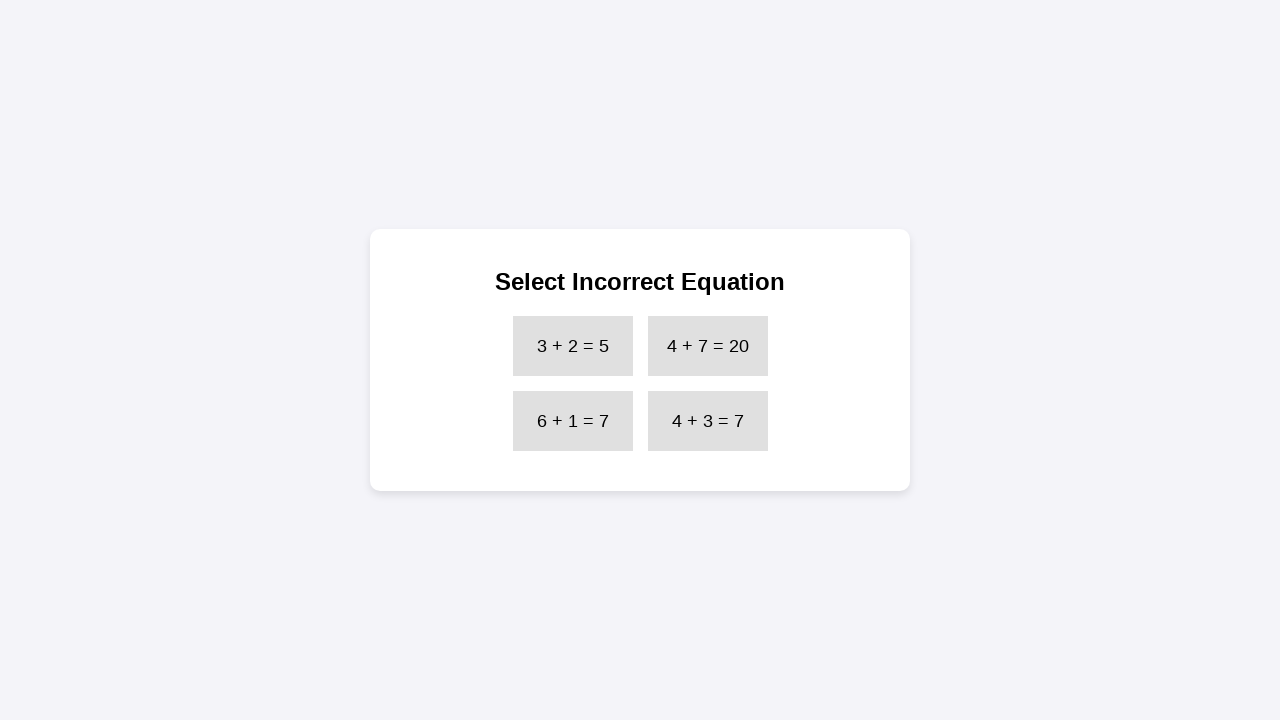

Calculated result: 3 + 2 = 5
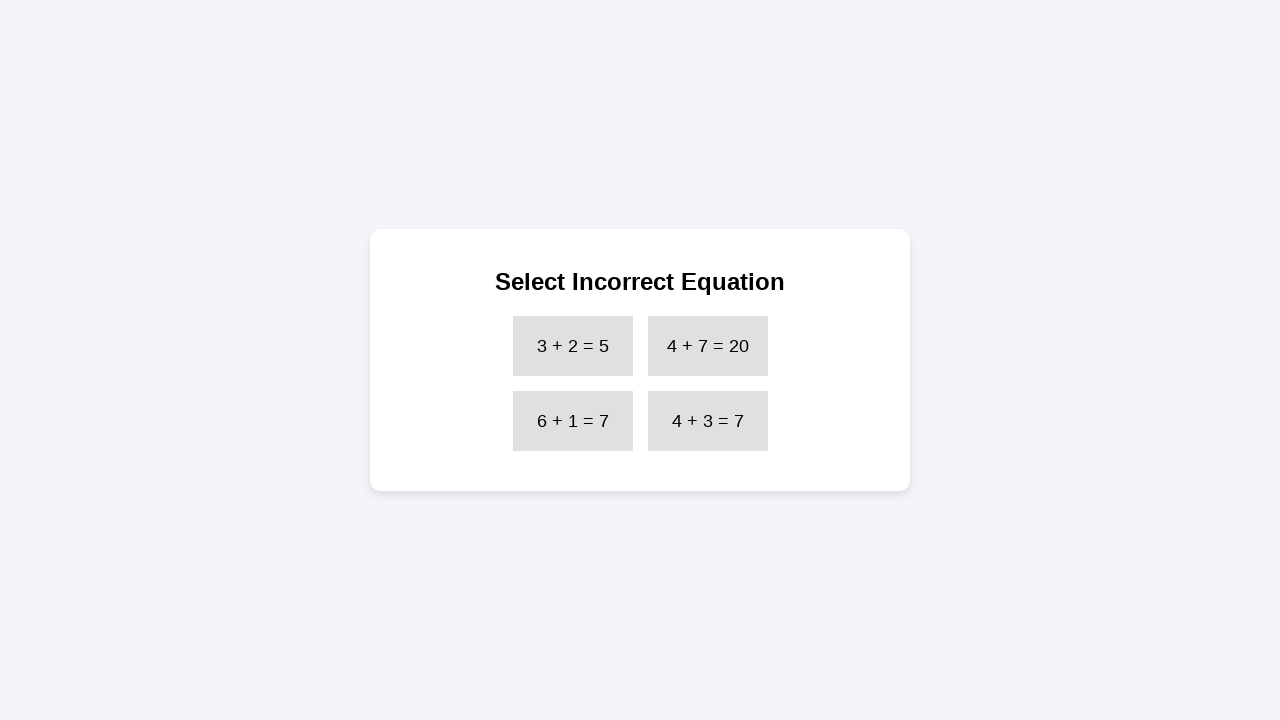

Retrieved text content from math button: '4 + 7 = 20'
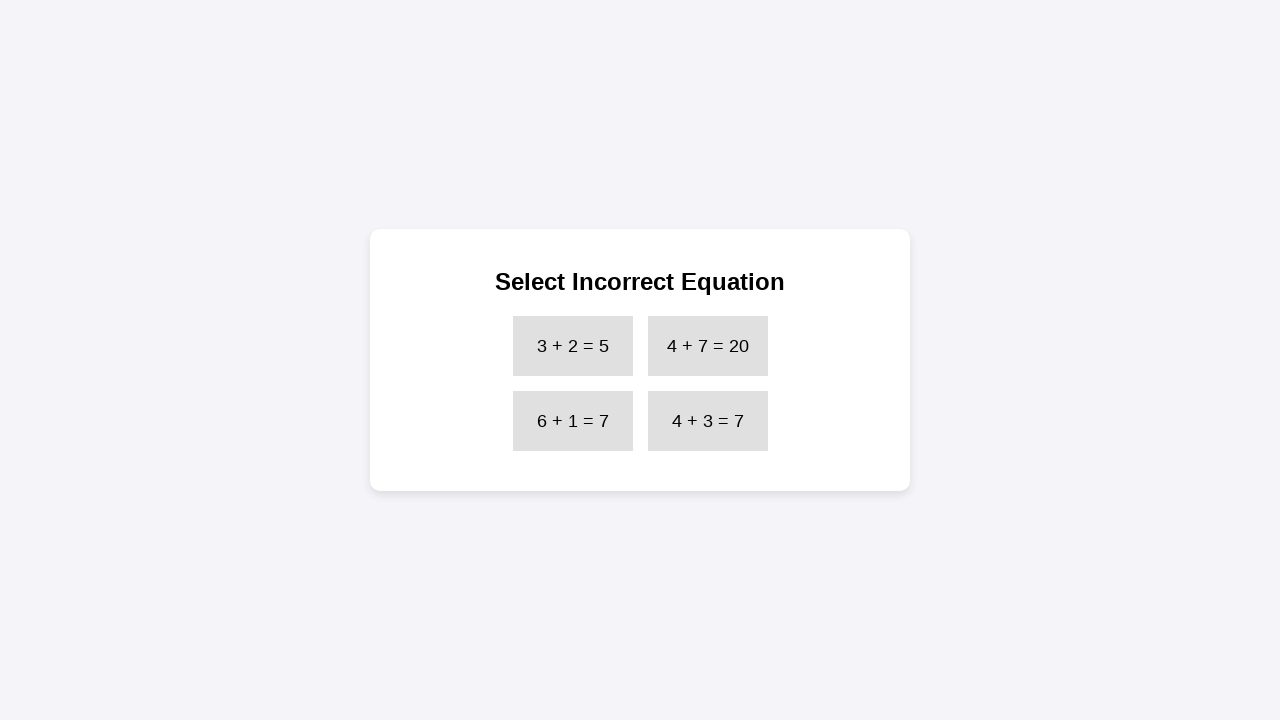

Parsed equation: 4 + 7 = 20
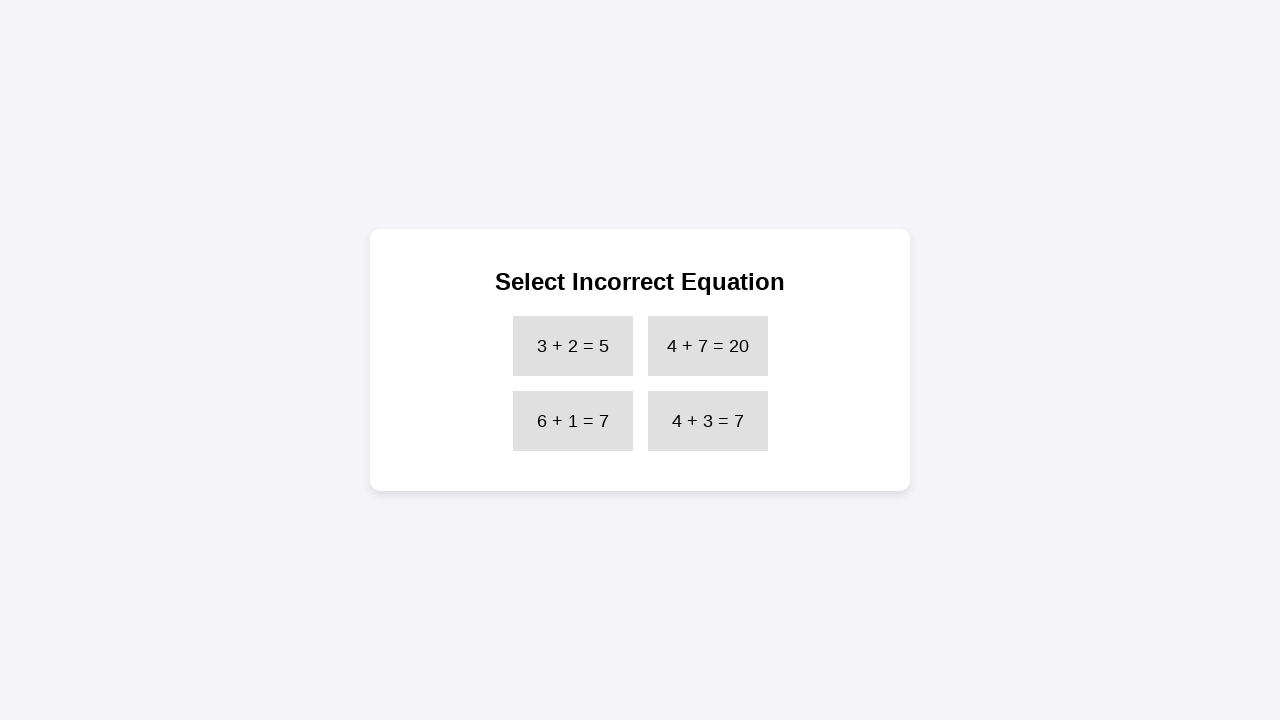

Calculated result: 4 + 7 = 11
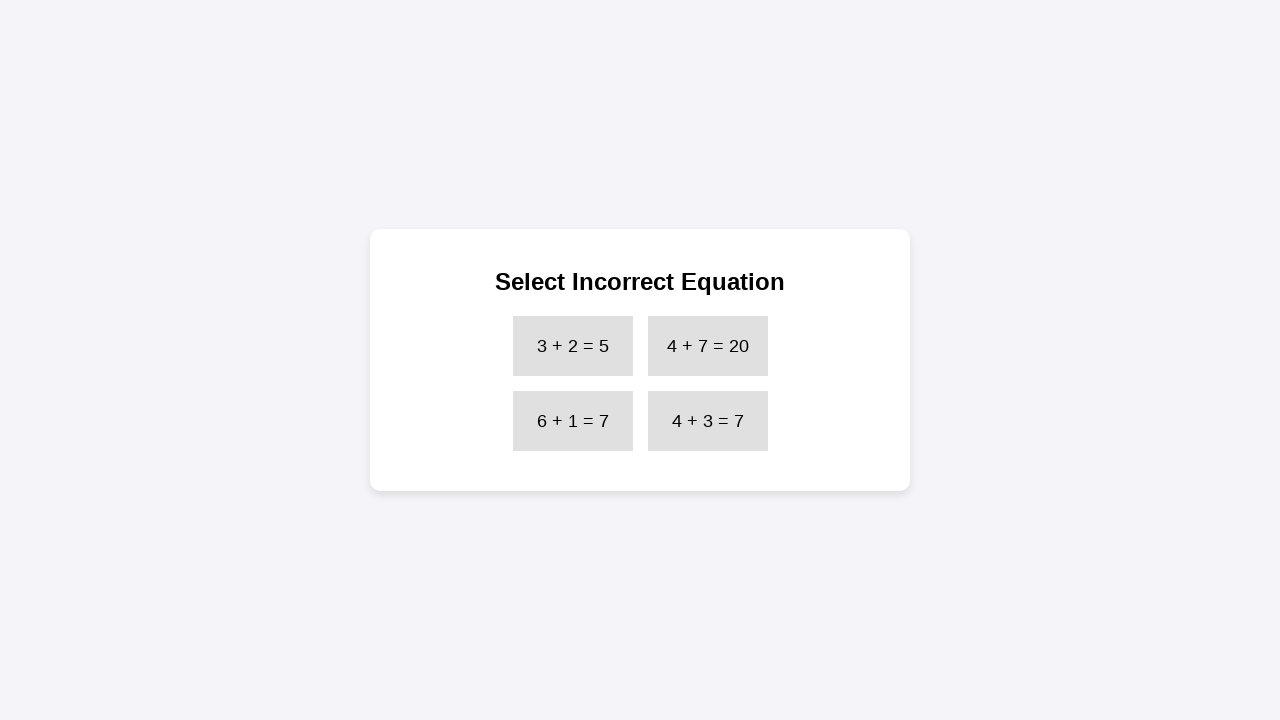

Found odd one out: displayed 20 but calculated 11
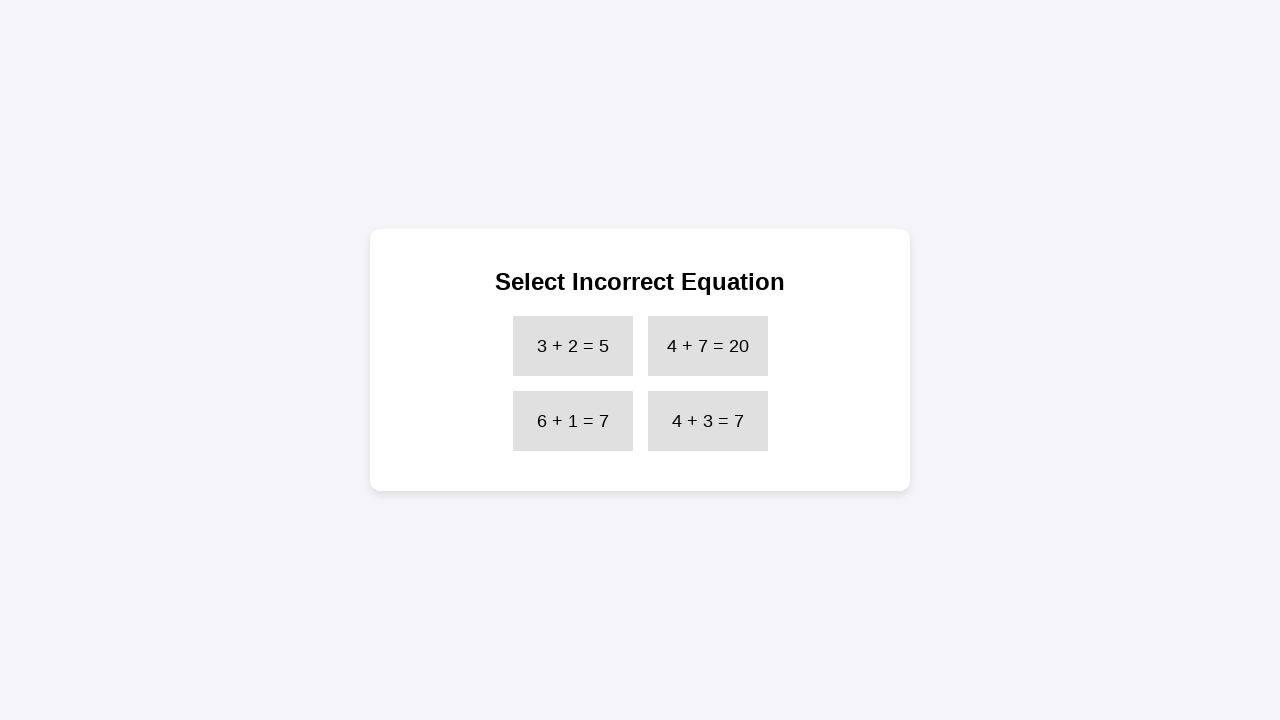

Clicked on the odd one out button at (708, 346) on button.math-button >> nth=1
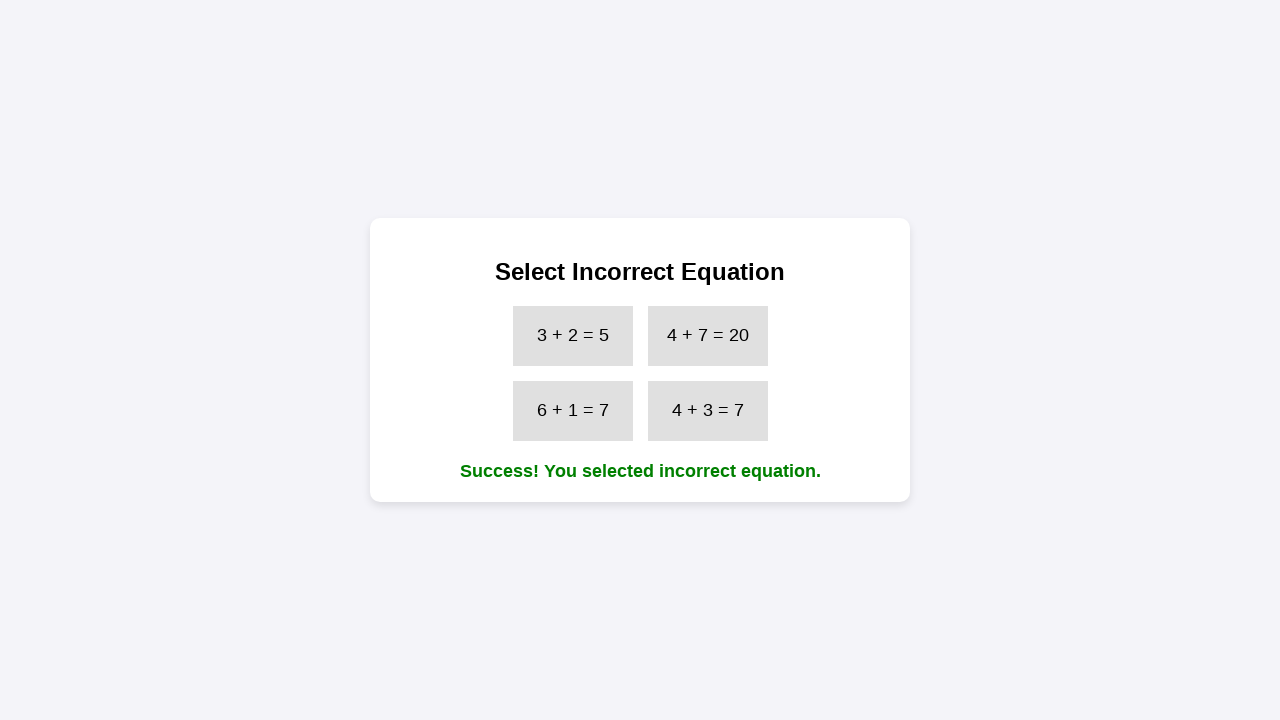

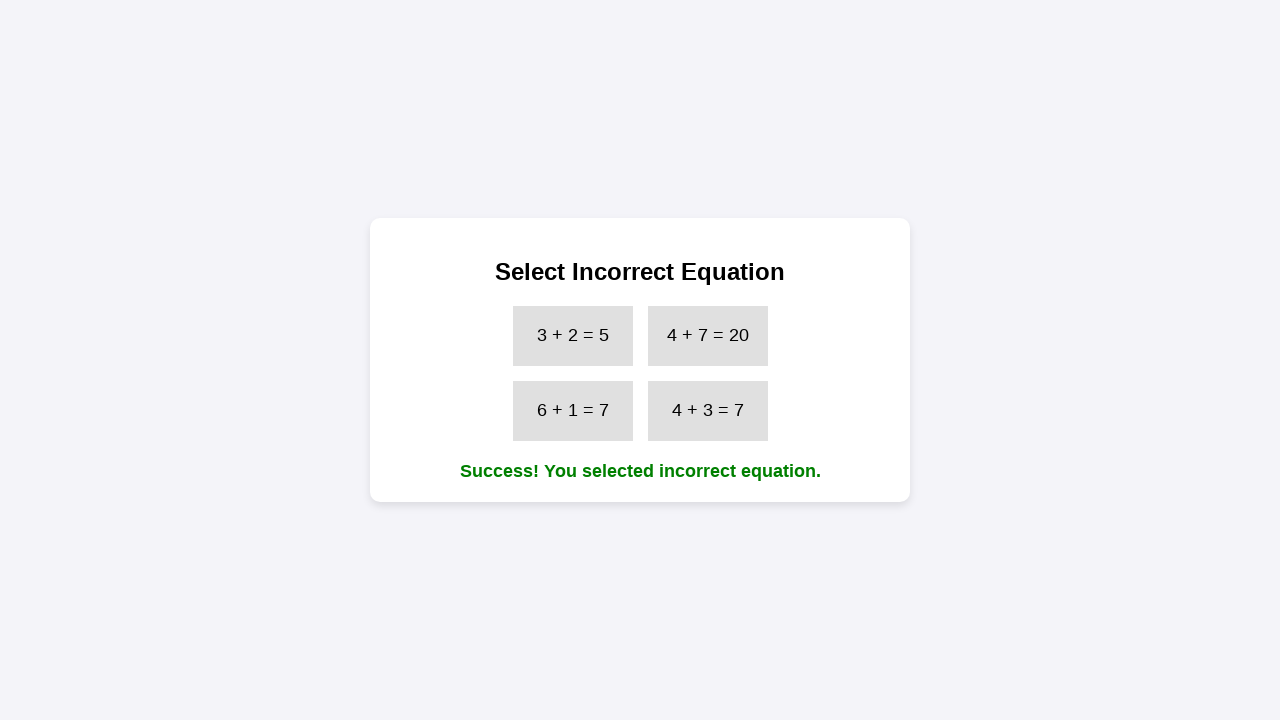